Tests the context menu functionality by navigating to the Context Menu page, right-clicking on a designated box element, and accepting the resulting alert dialog.

Starting URL: http://the-internet.herokuapp.com/

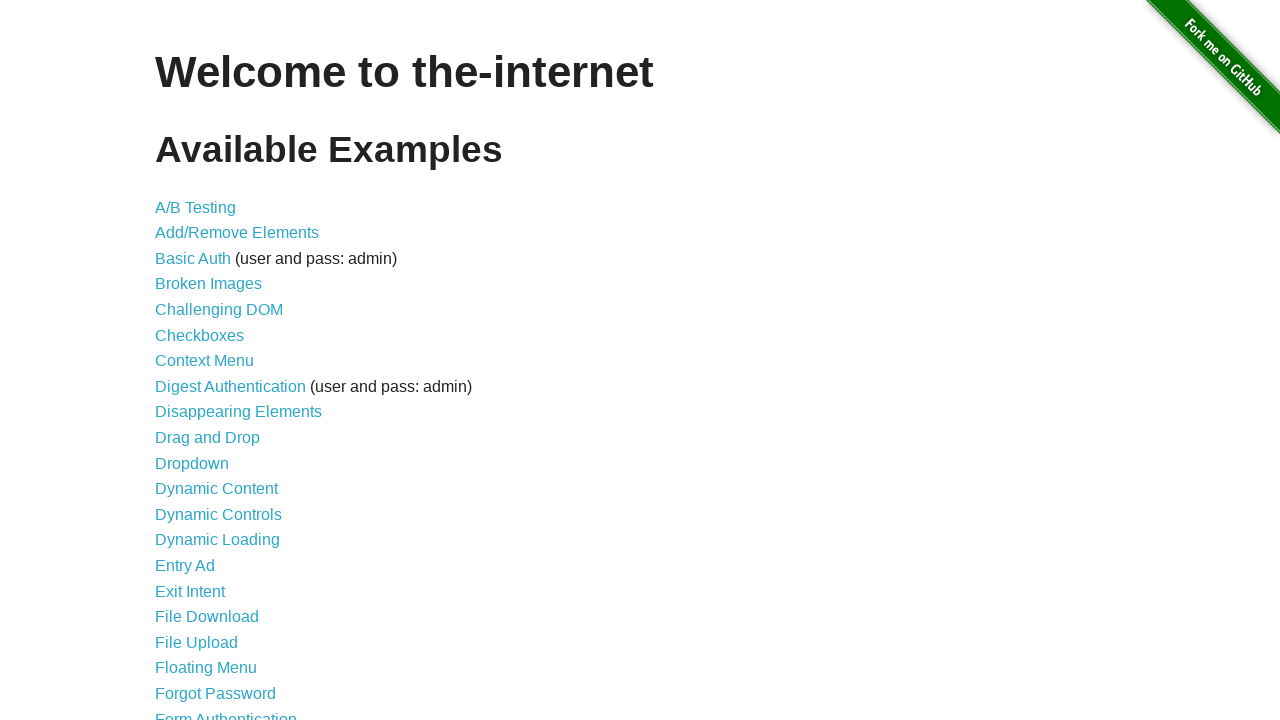

Clicked on Context Menu link from homepage at (204, 361) on text=Context Menu
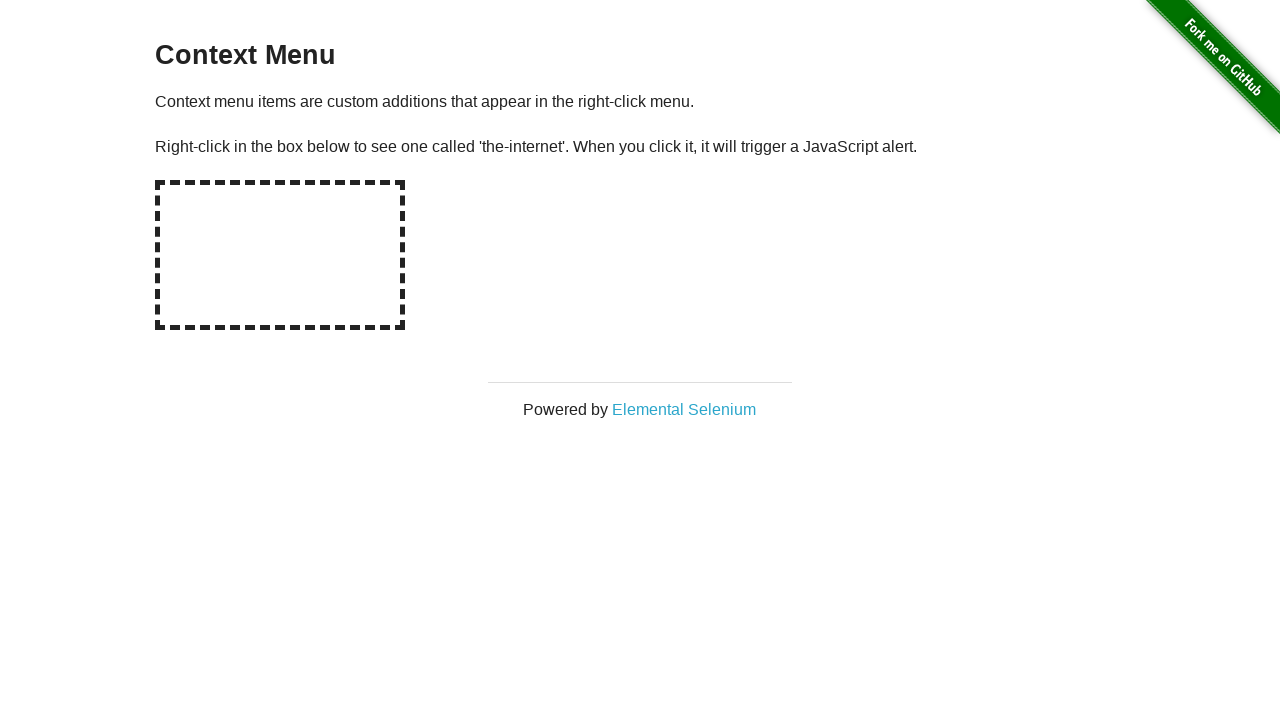

Retrieved h3 text to verify correct page
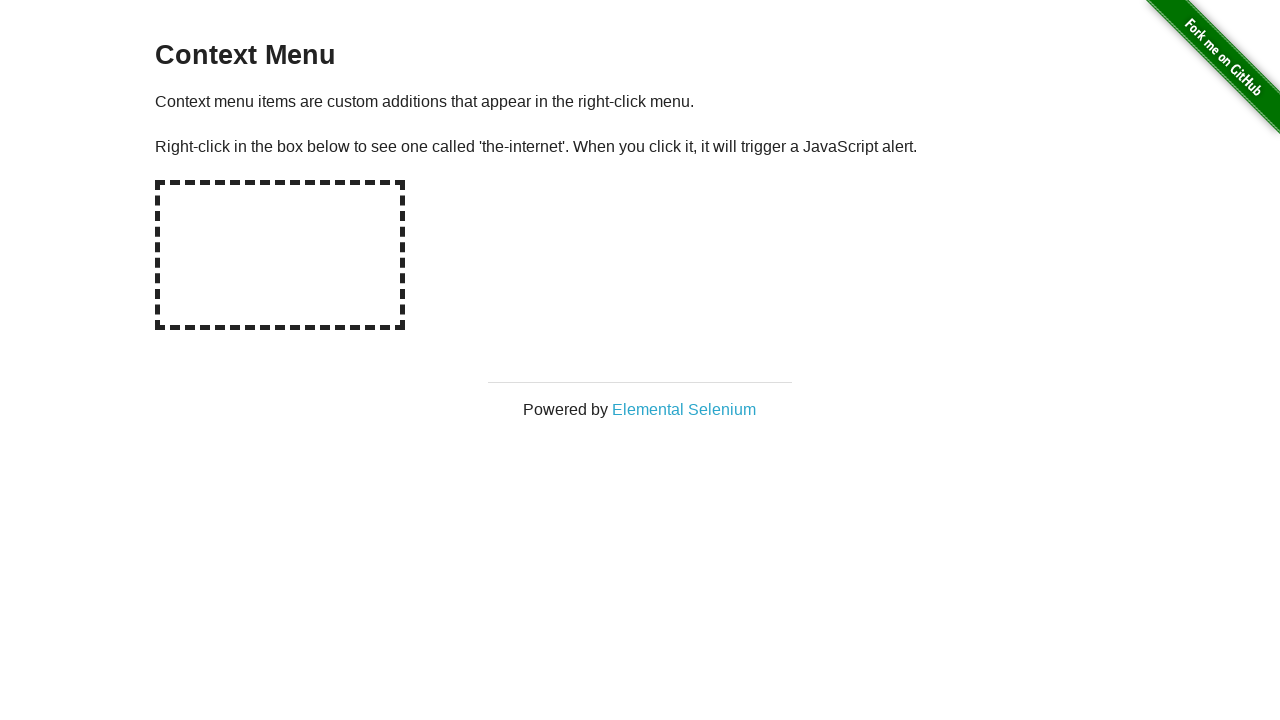

Asserted that page heading is 'Context Menu'
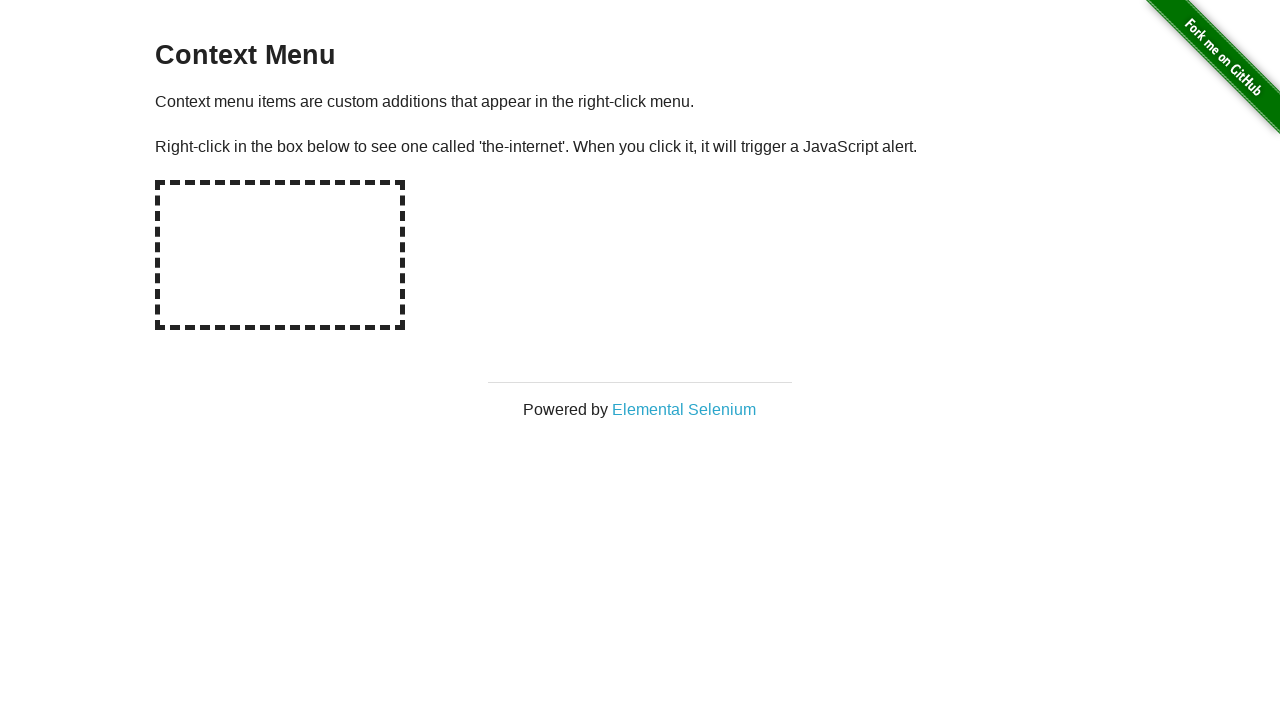

Right-clicked on the hot-spot box element at (280, 255) on #hot-spot
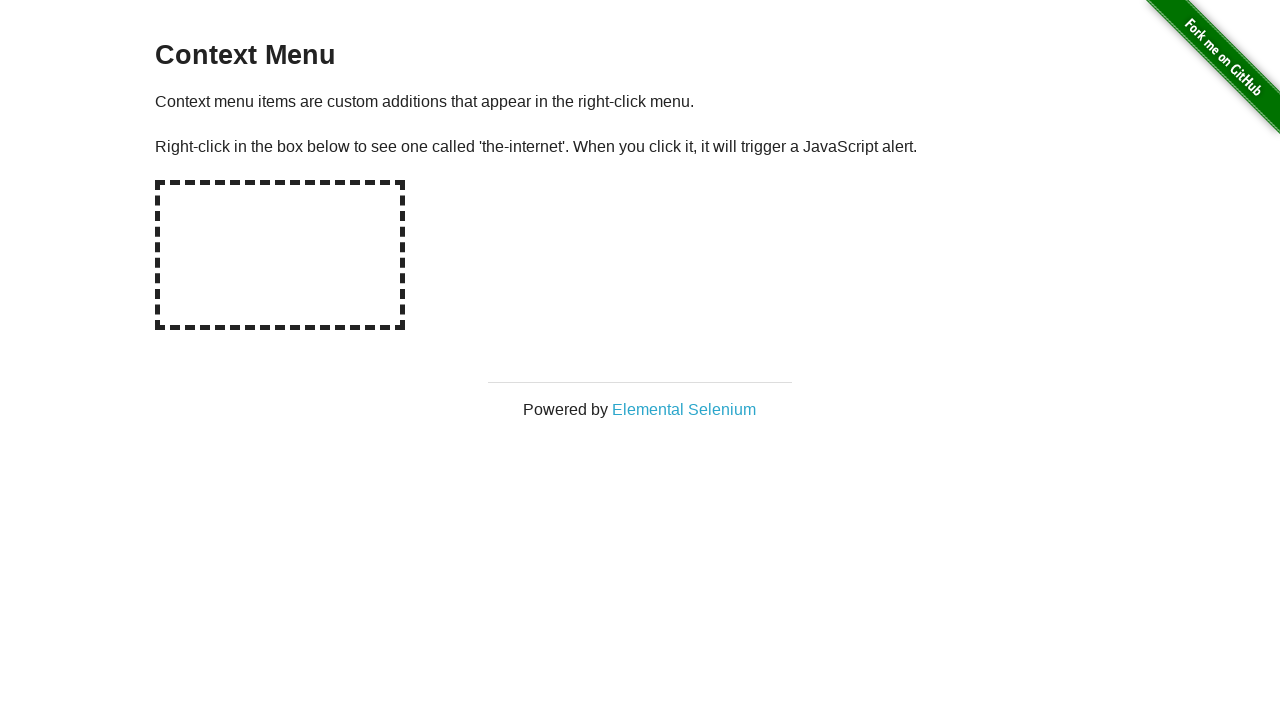

Set up dialog handler to accept alert
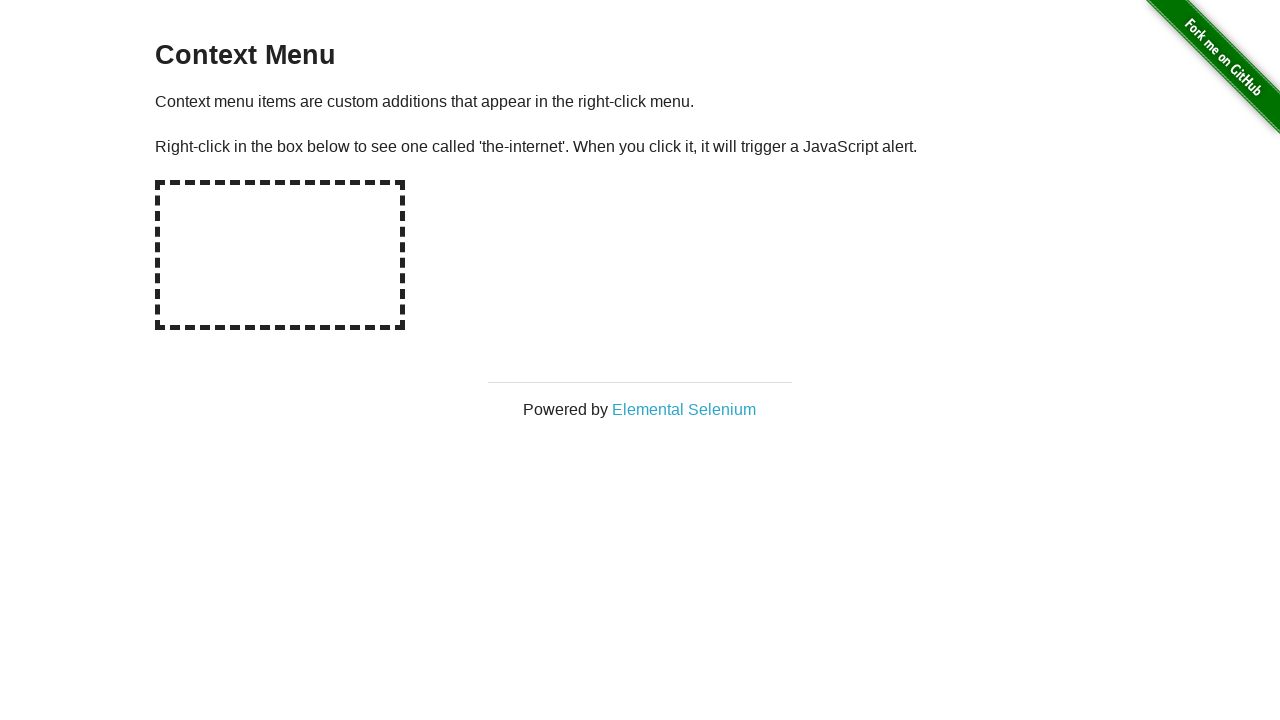

Waited 1000ms for alert to be processed
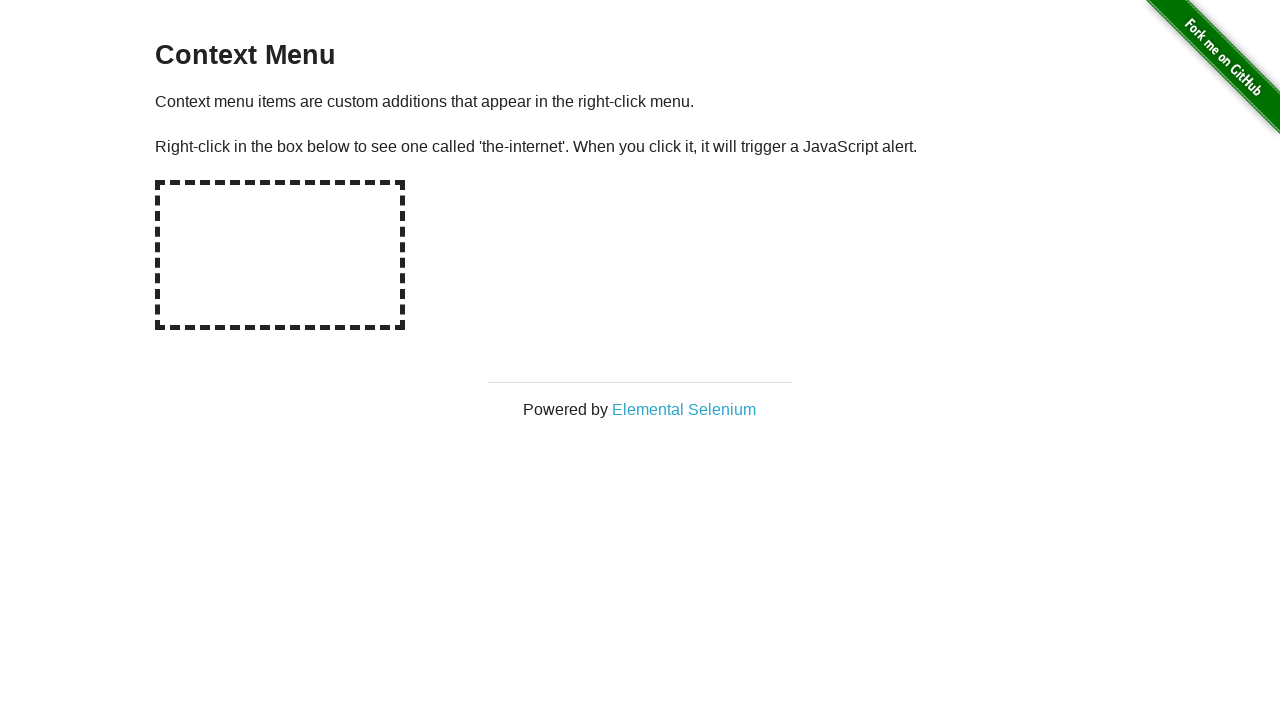

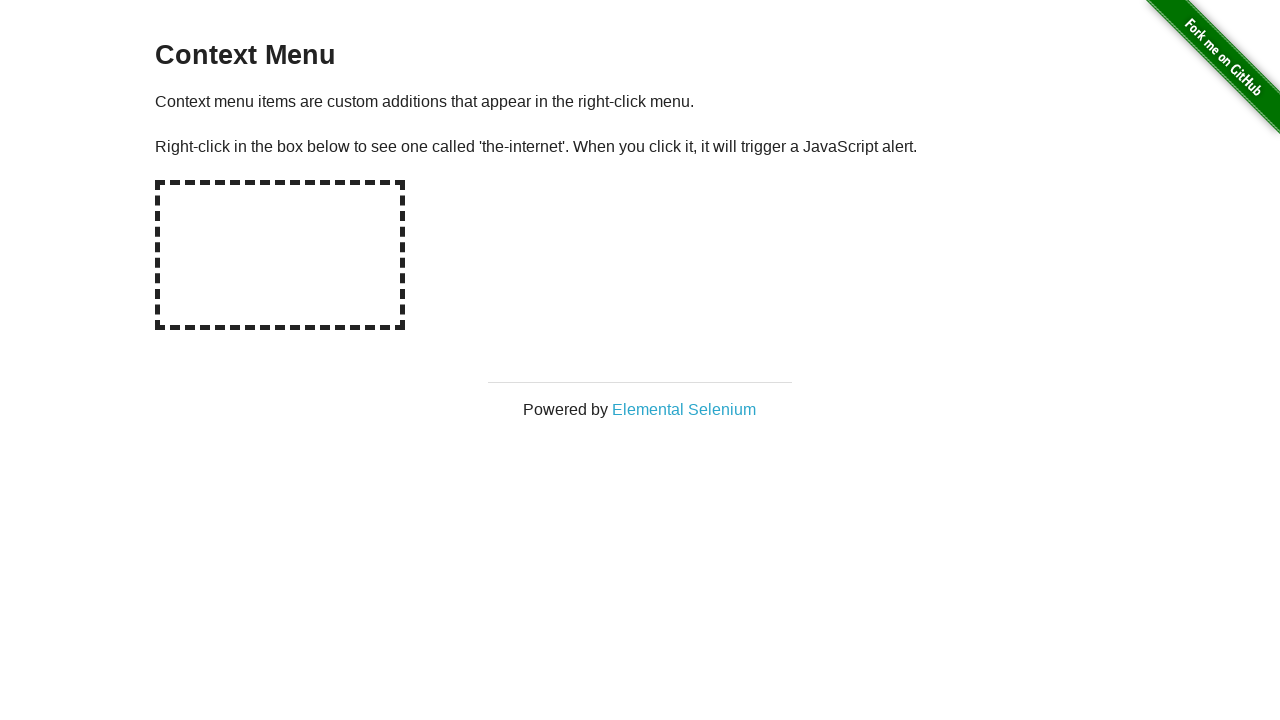